Waits for price to reach $100, clicks book button, solves a math problem, and submits the answer

Starting URL: http://suninjuly.github.io/explicit_wait2.html

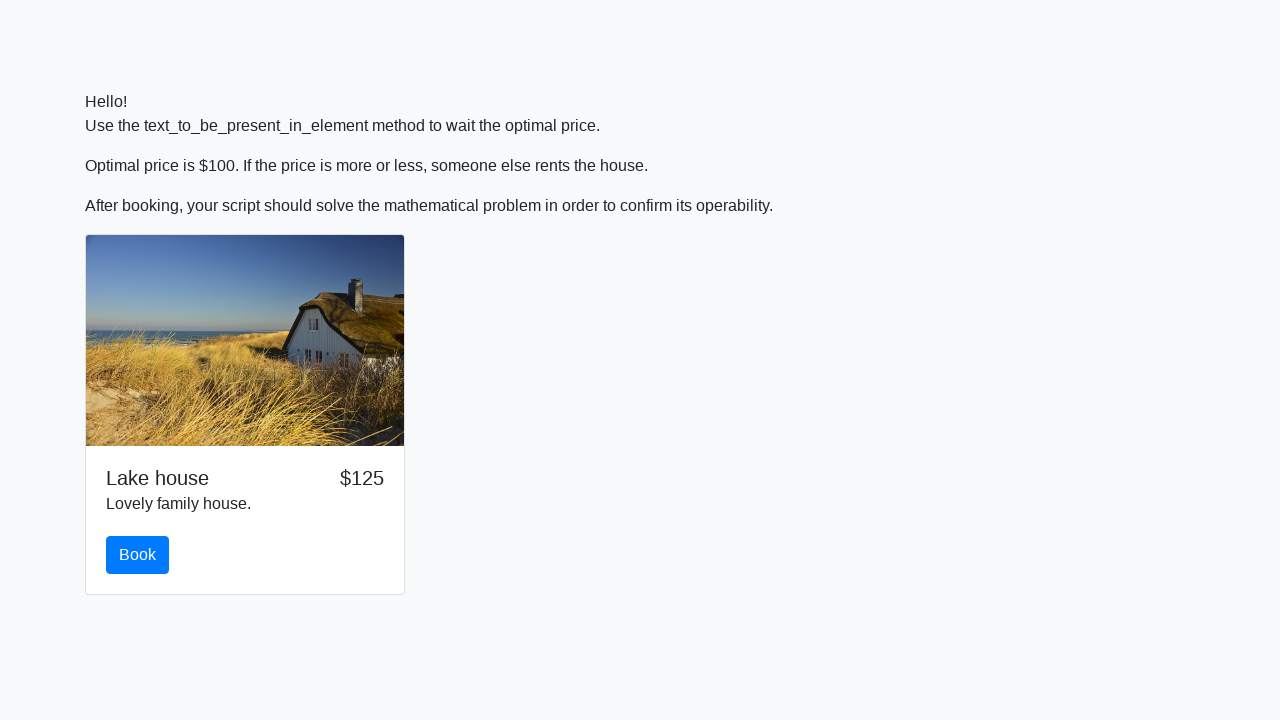

Waited for price to reach $100
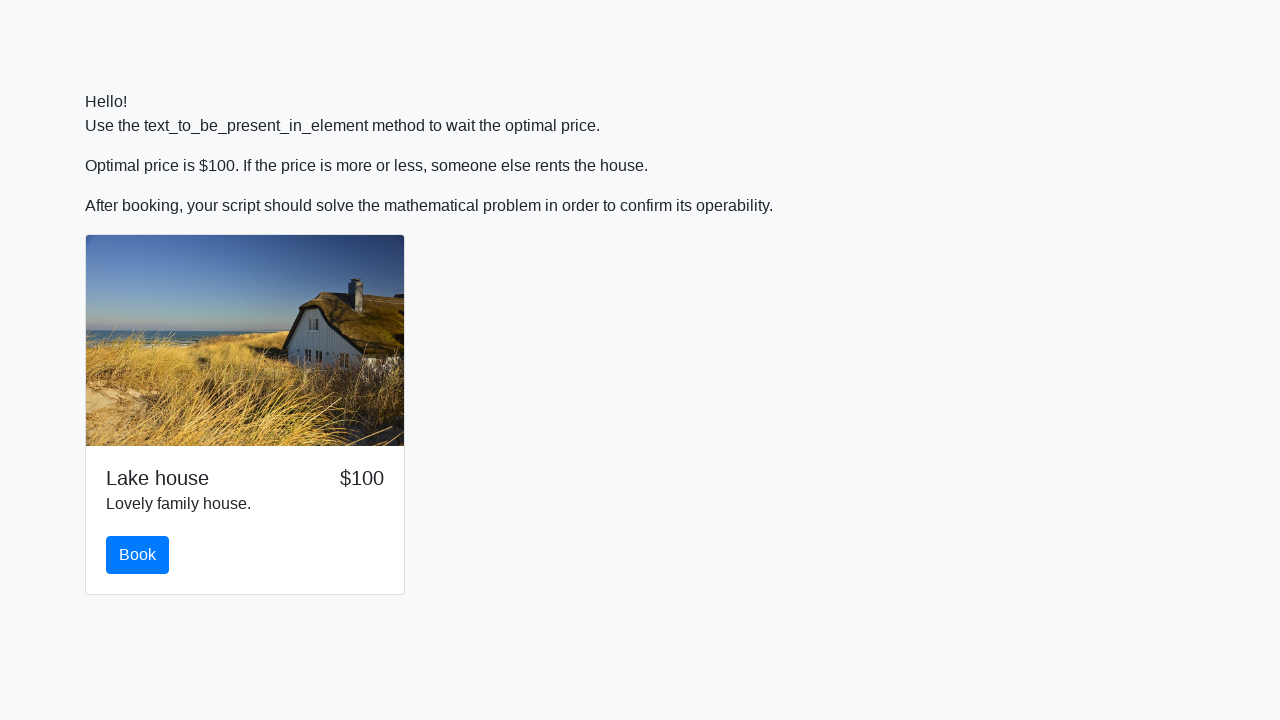

Clicked the book button at (138, 555) on #book
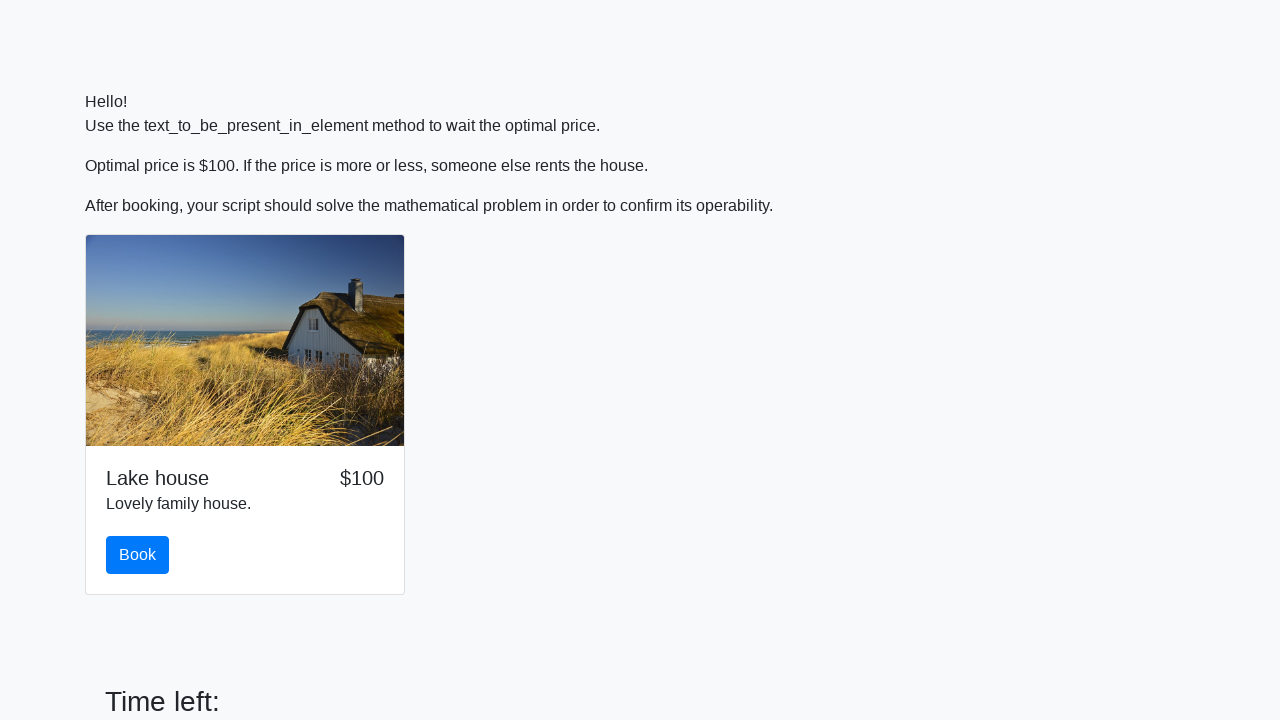

Retrieved value for calculation: 608
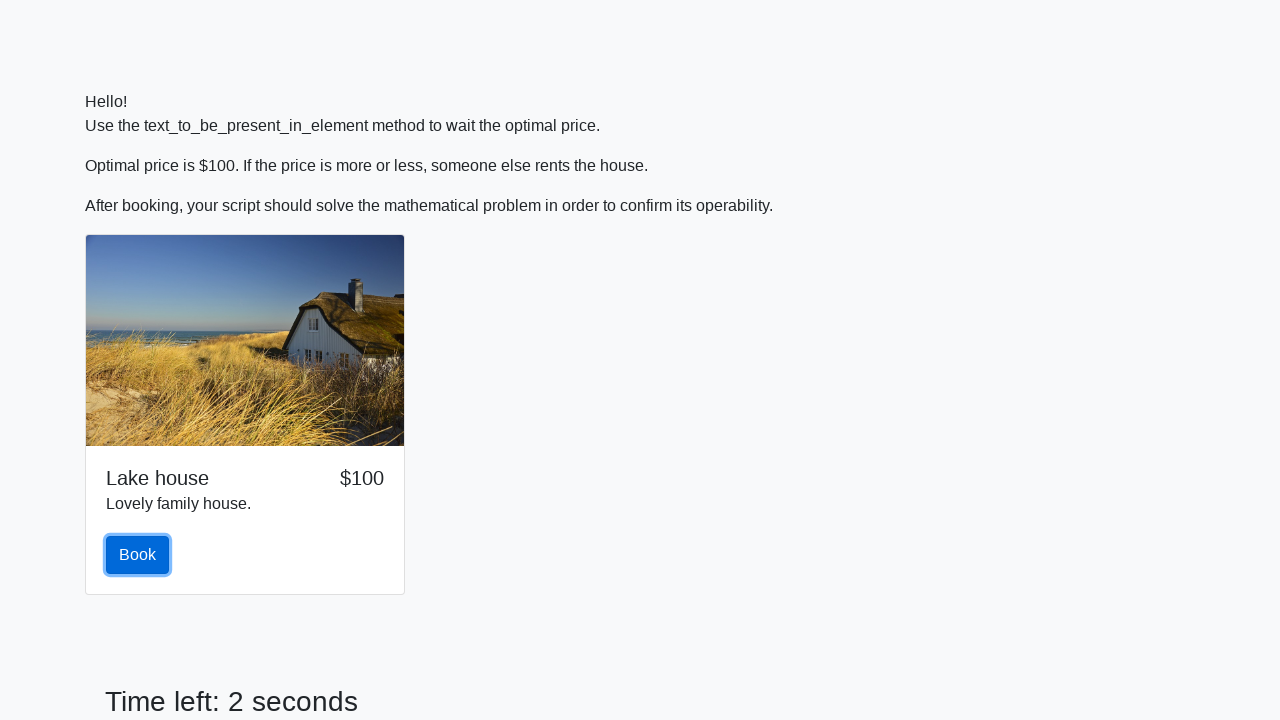

Calculated answer using math formula: 2.4797138556192238
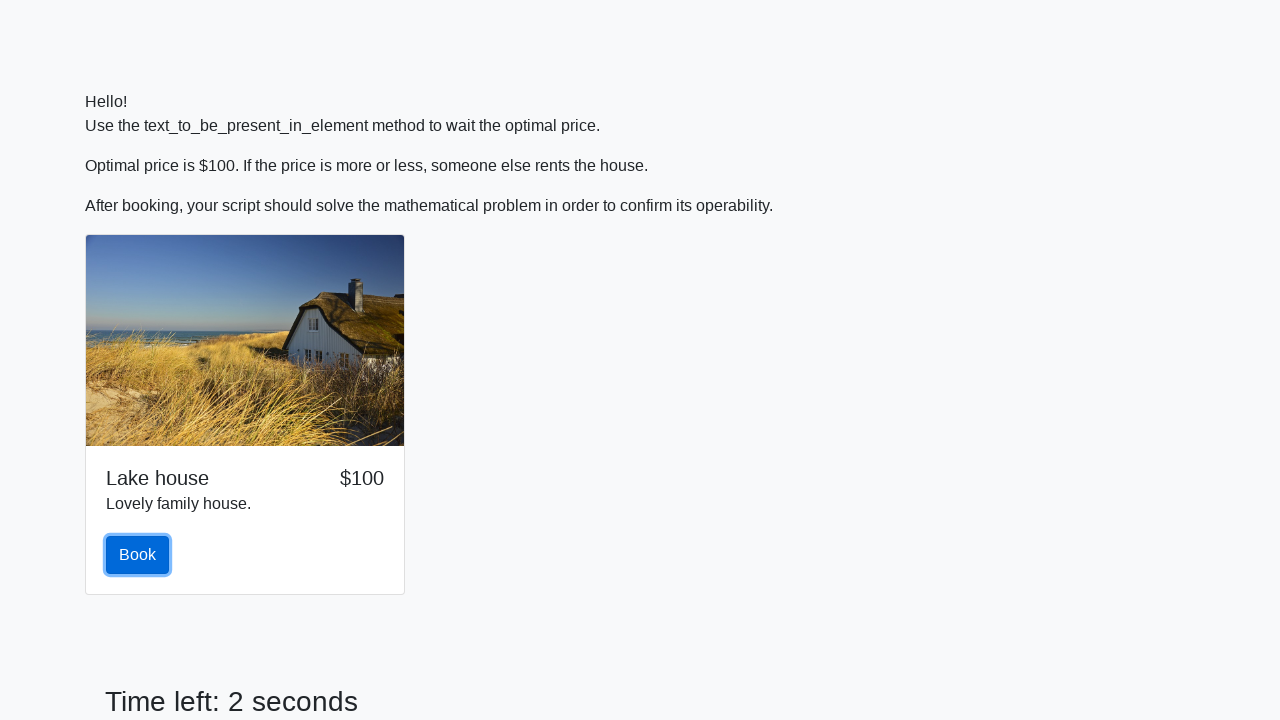

Filled answer field with calculated result on #answer
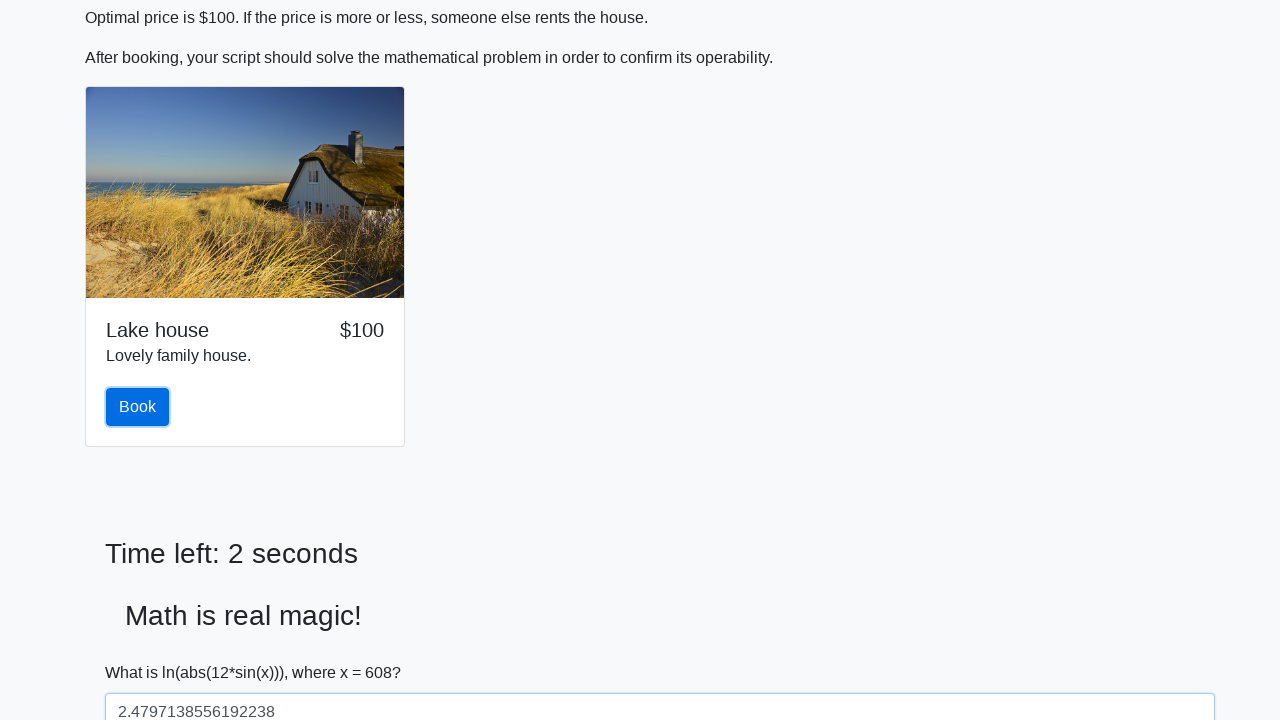

Submitted the form with answer at (143, 651) on [type='submit']
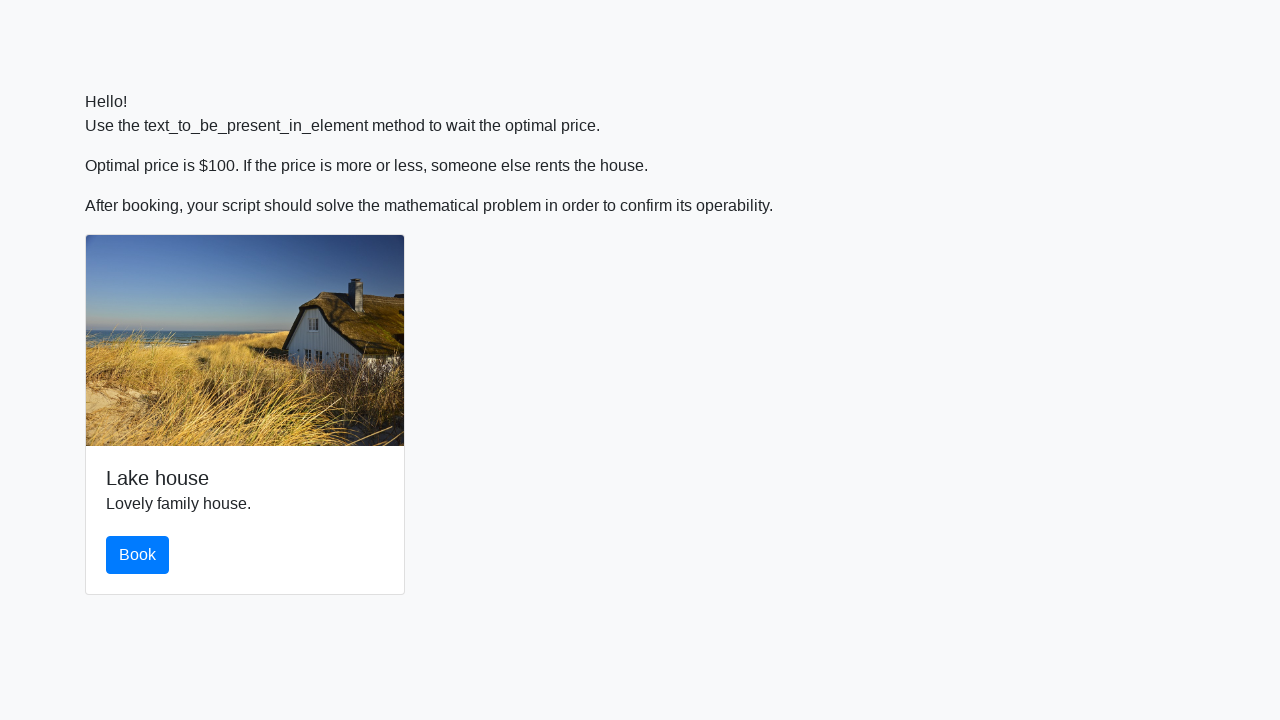

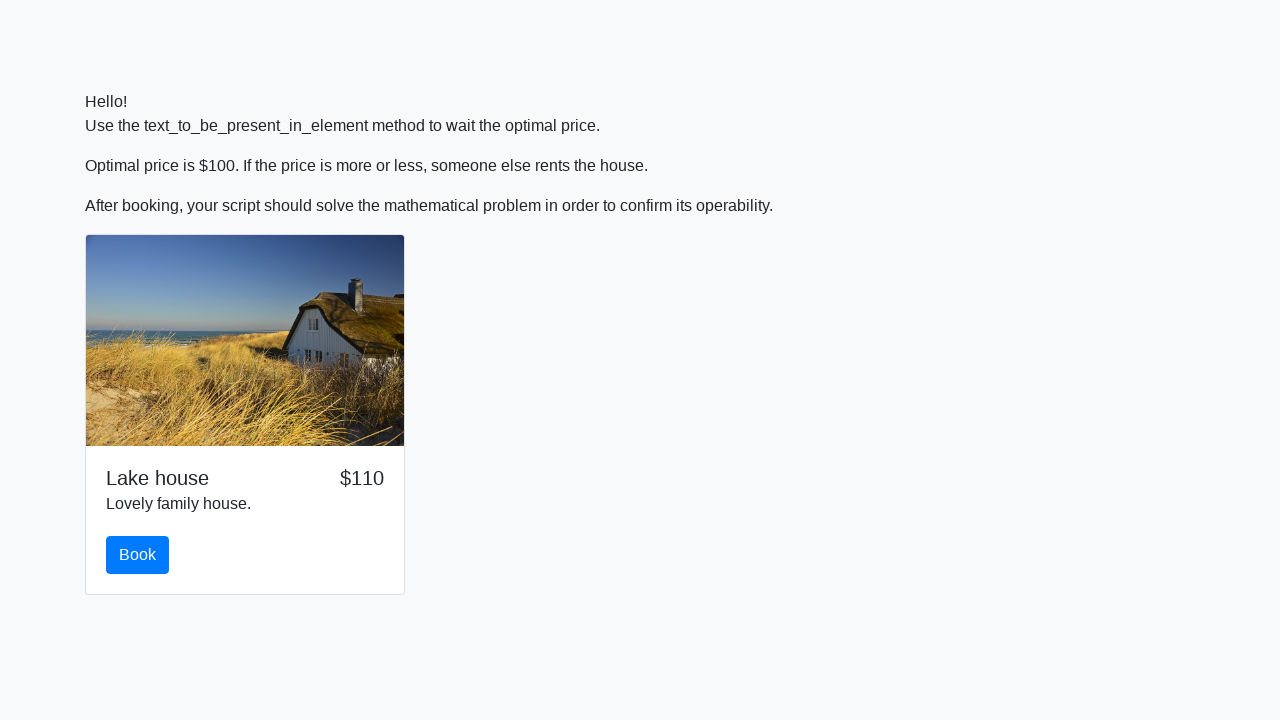